Solves a mathematical problem on a web page by reading a value, calculating the result using a logarithmic formula, filling the answer, selecting checkboxes, and submitting the form

Starting URL: http://suninjuly.github.io/math.html

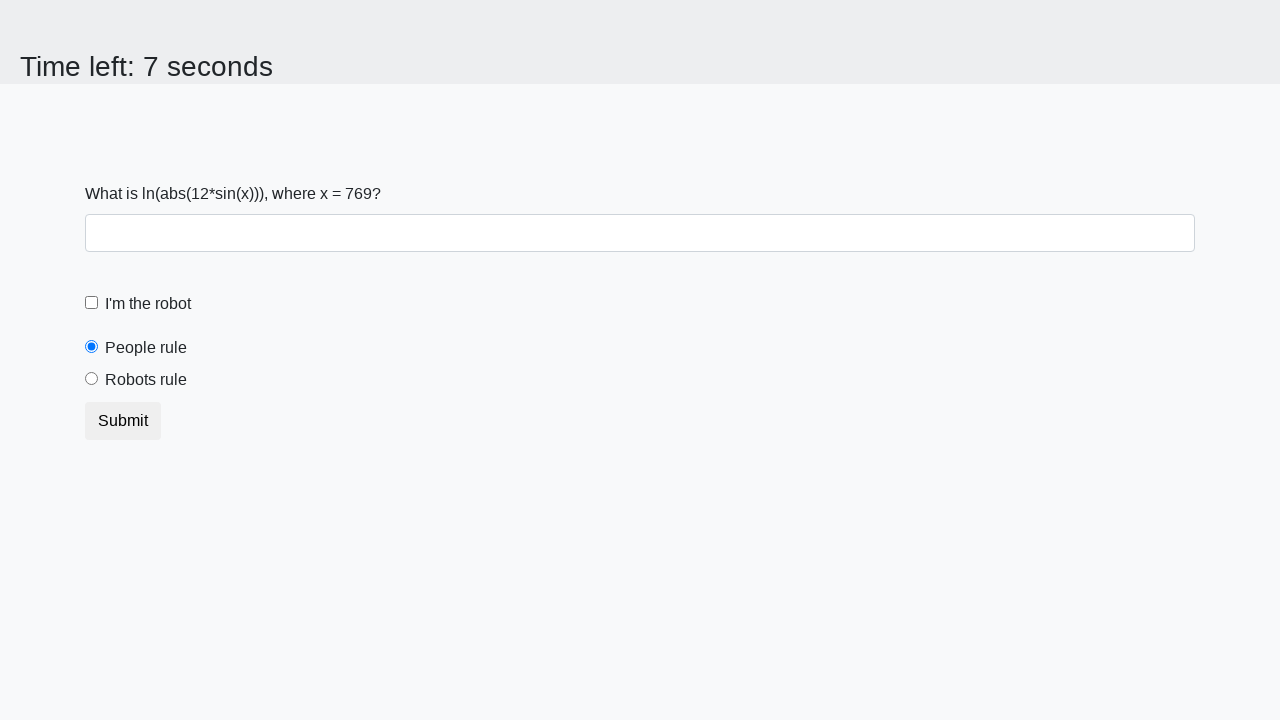

Retrieved value of x from the page
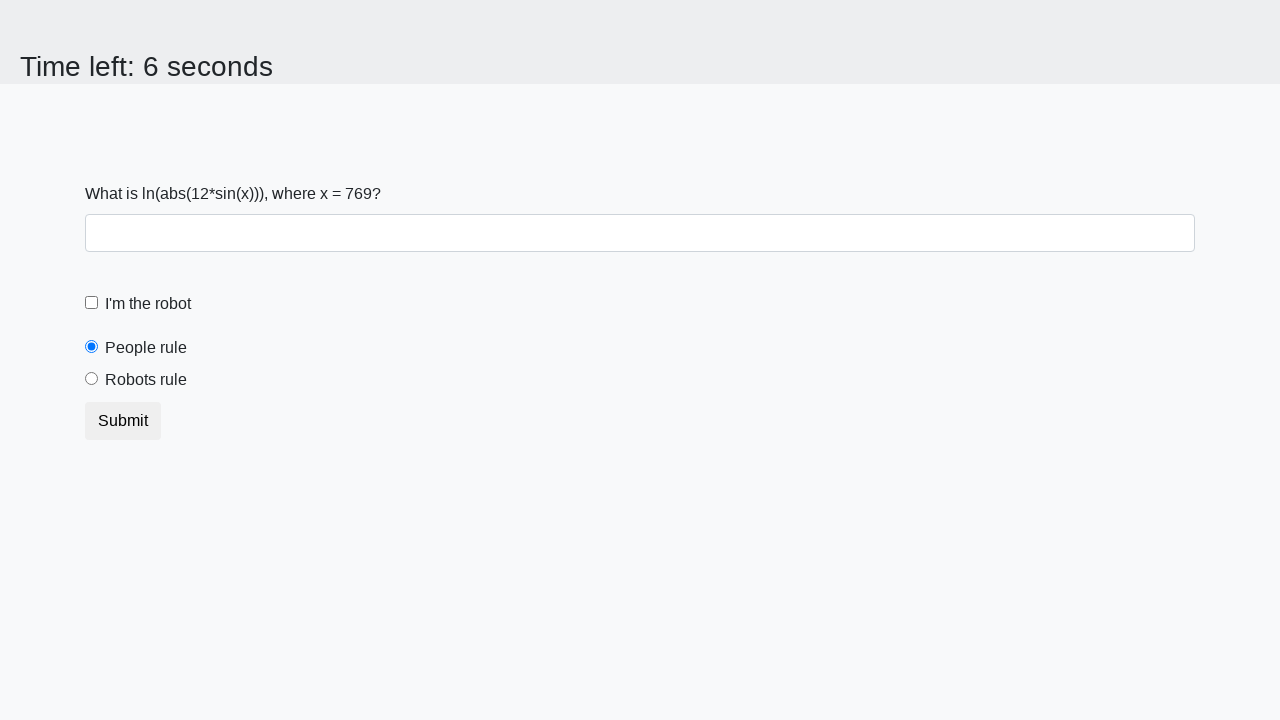

Calculated result using logarithmic formula: y = 2.0334366367923478
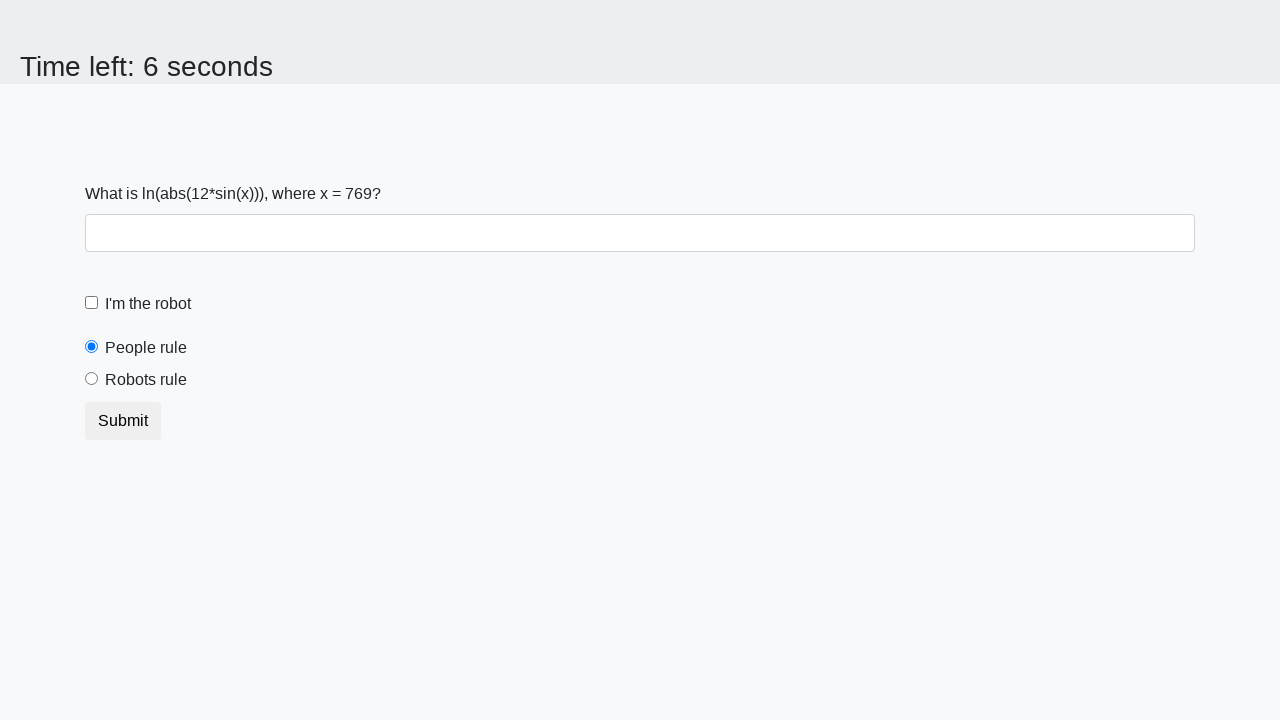

Filled answer field with calculated value: 2.0334366367923478 on #answer
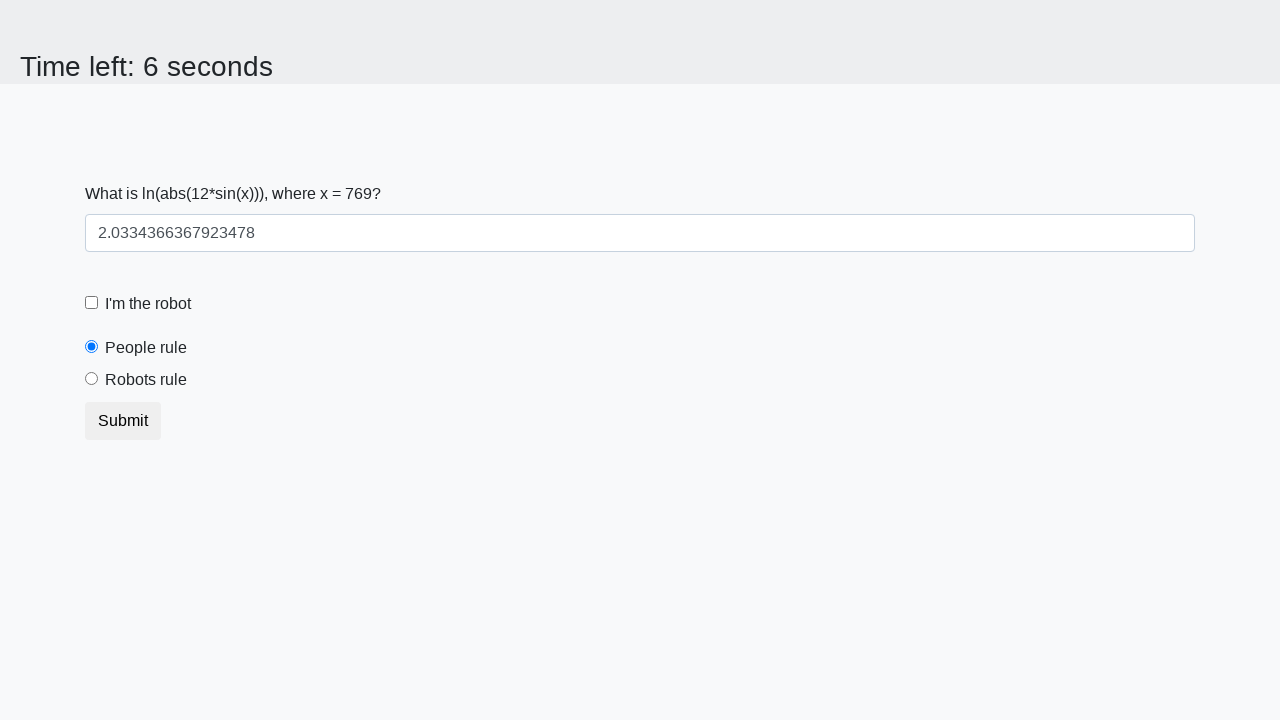

Clicked the robot checkbox at (92, 303) on #robotCheckbox
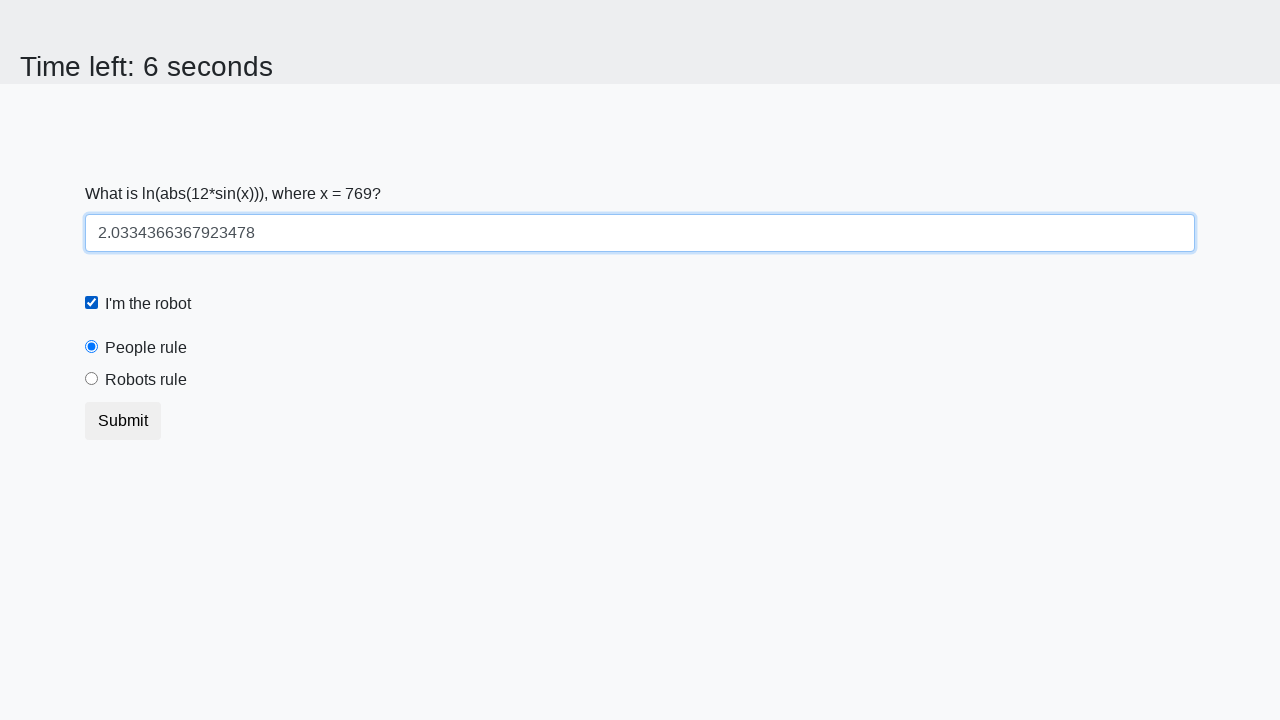

Clicked the robots rule radio button at (92, 379) on #robotsRule
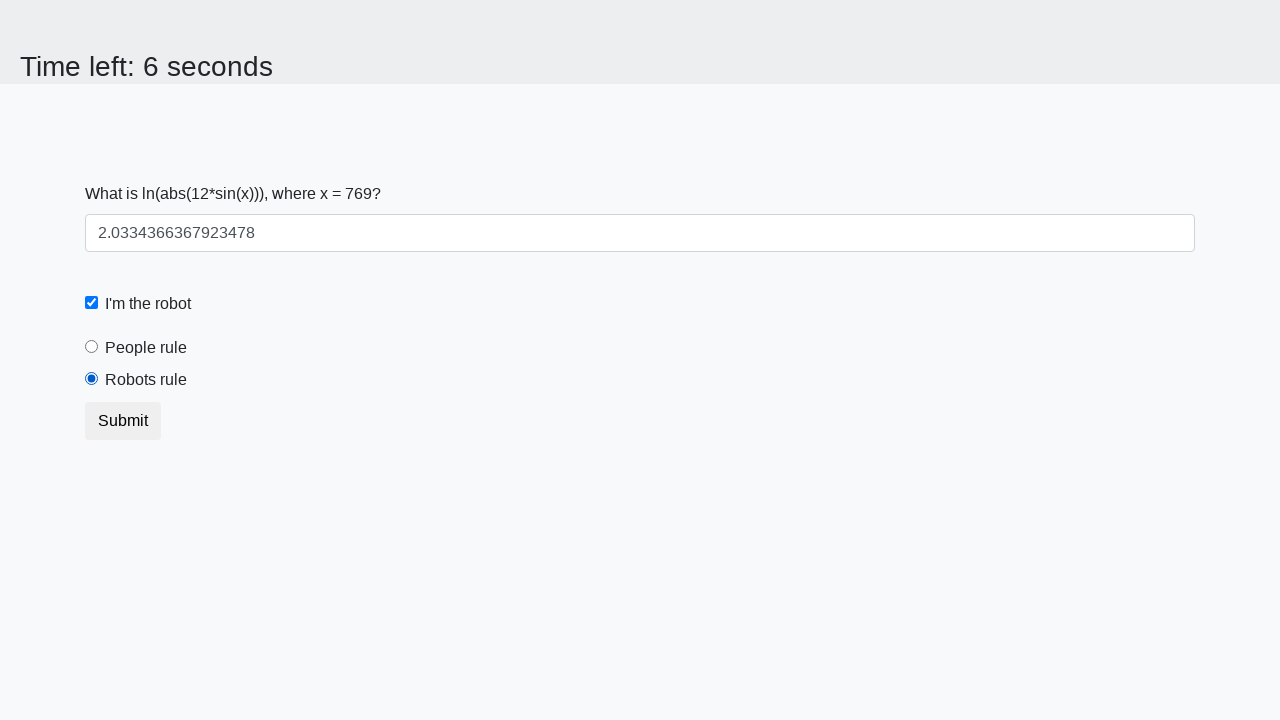

Clicked the submit button to submit the form at (123, 421) on button
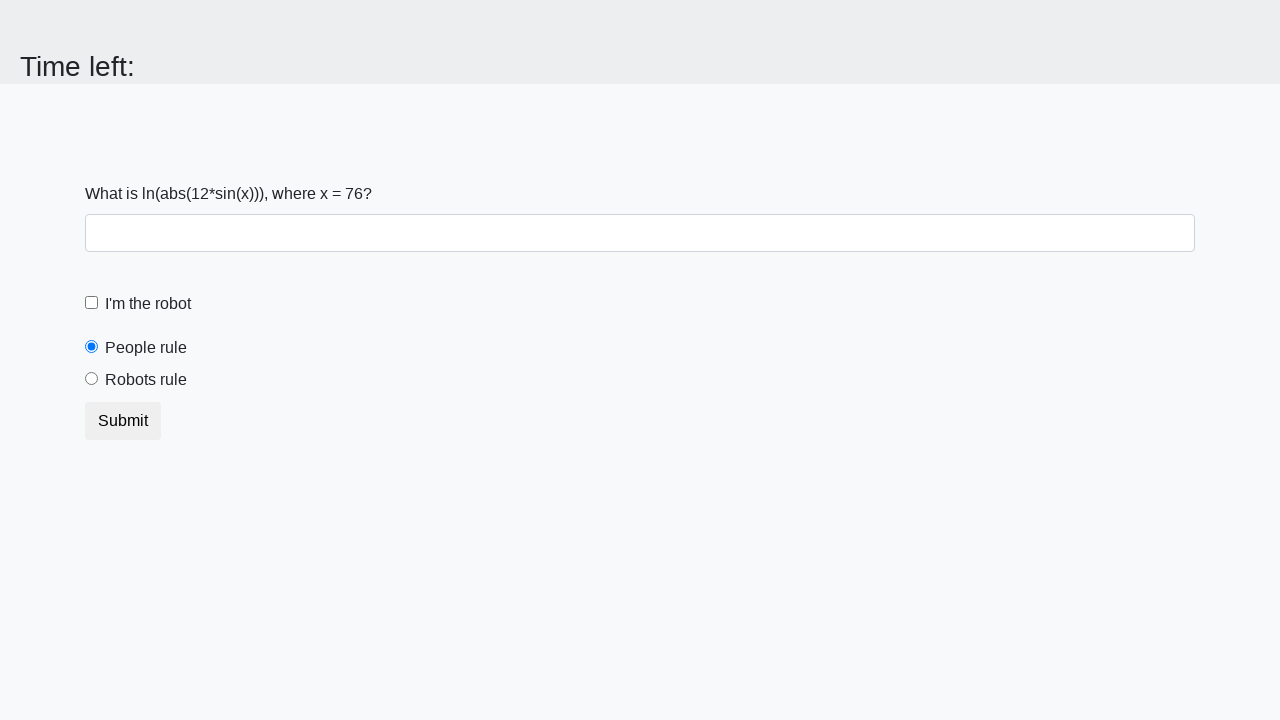

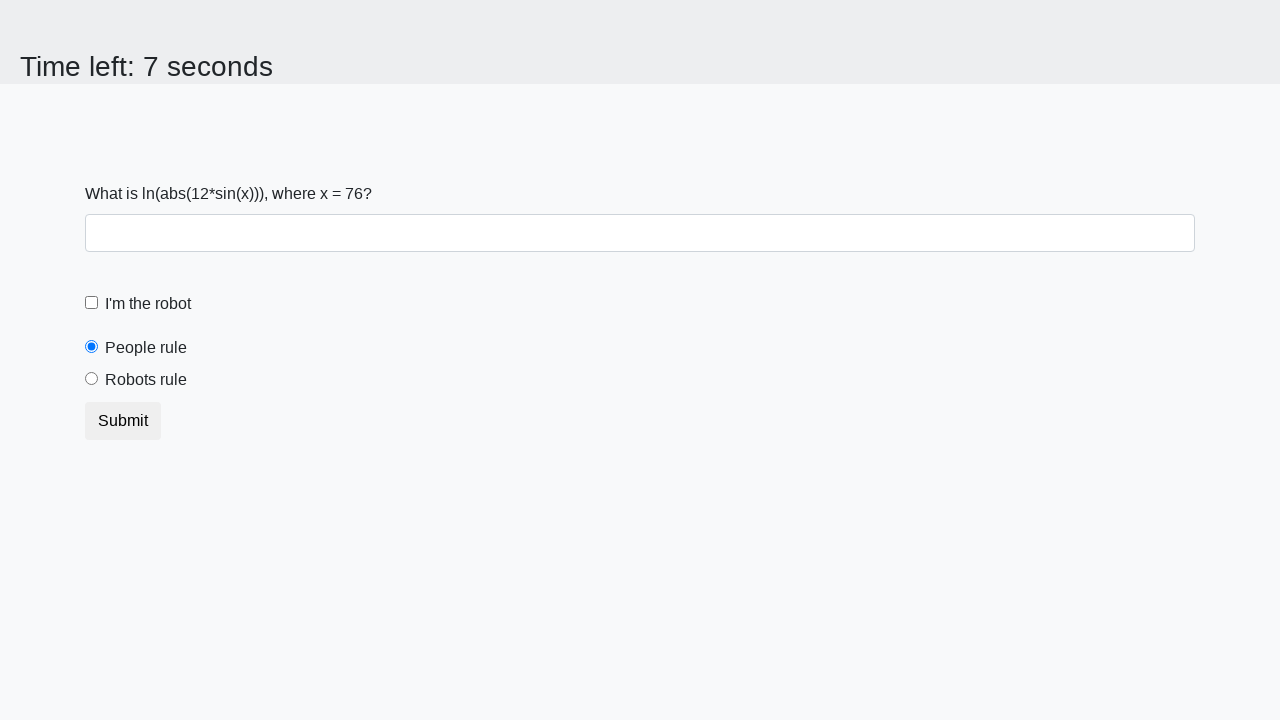